Tests JavaScript executor functionality by clicking a button using JavaScript and filling a firstname field on an insurance form demo page

Starting URL: http://demo.automationtalks.com/

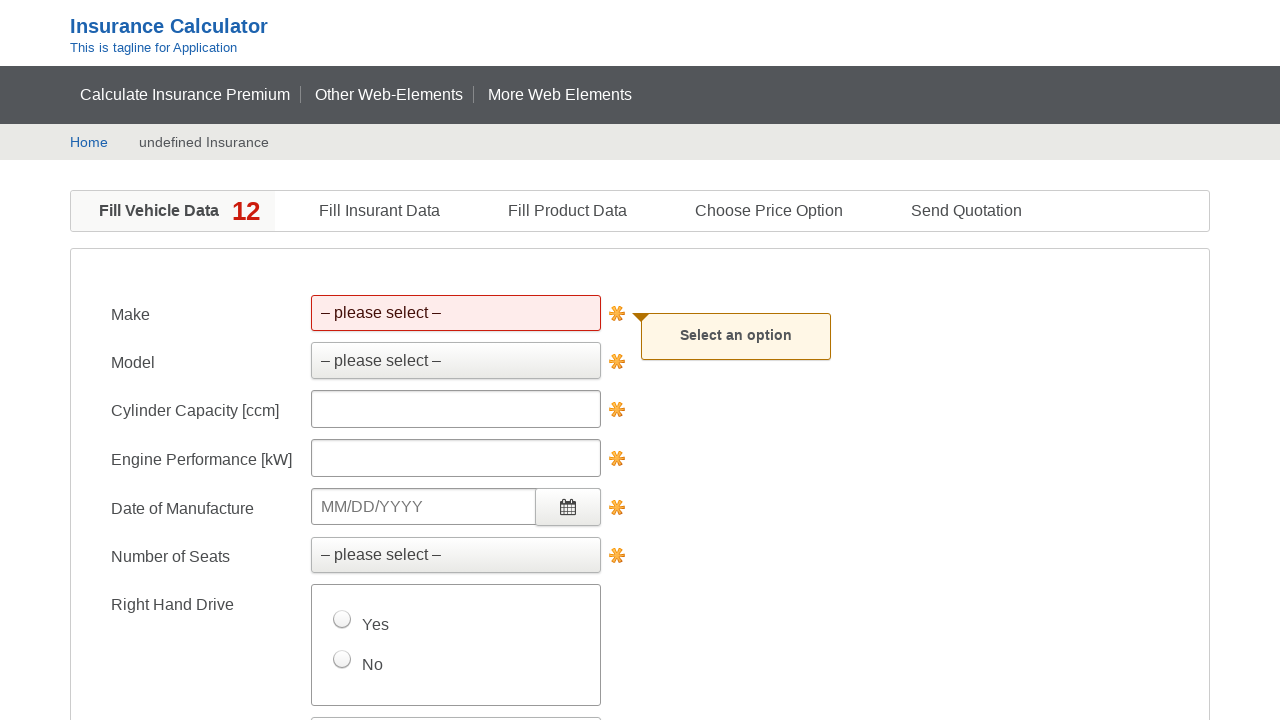

Clicked 'next enter insurant data' button using JavaScript executor
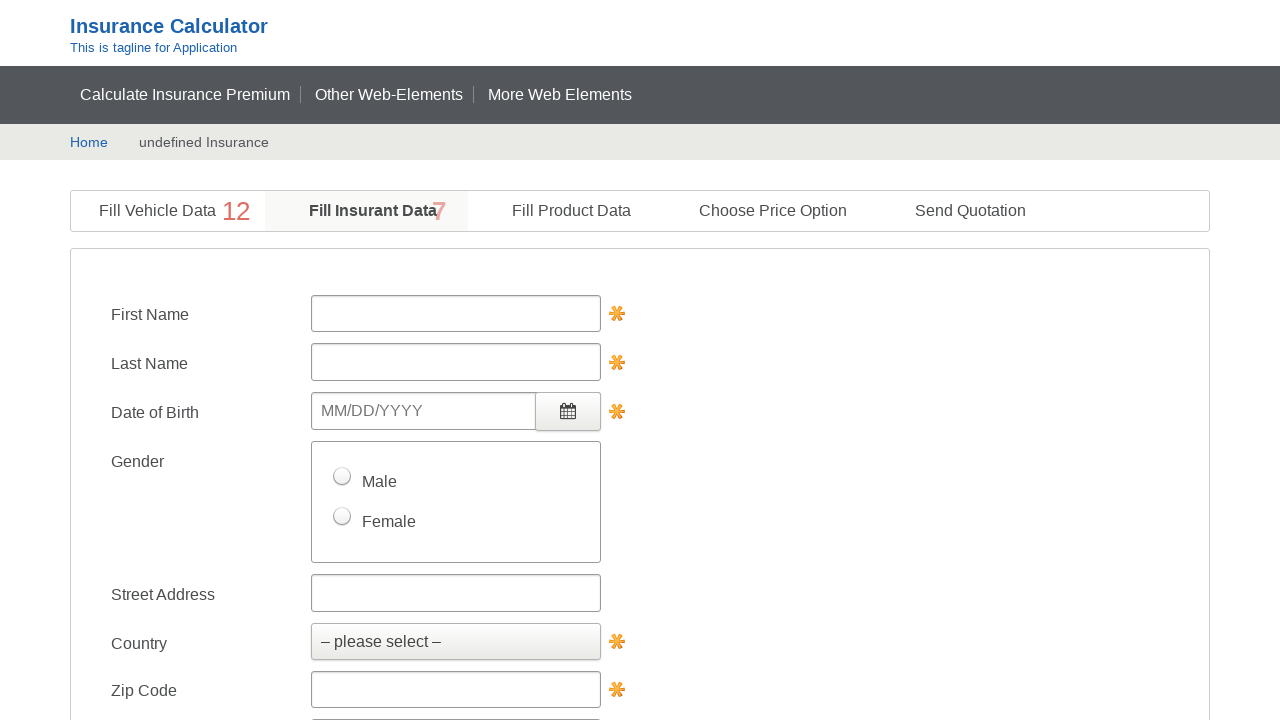

Waited for page update after button click
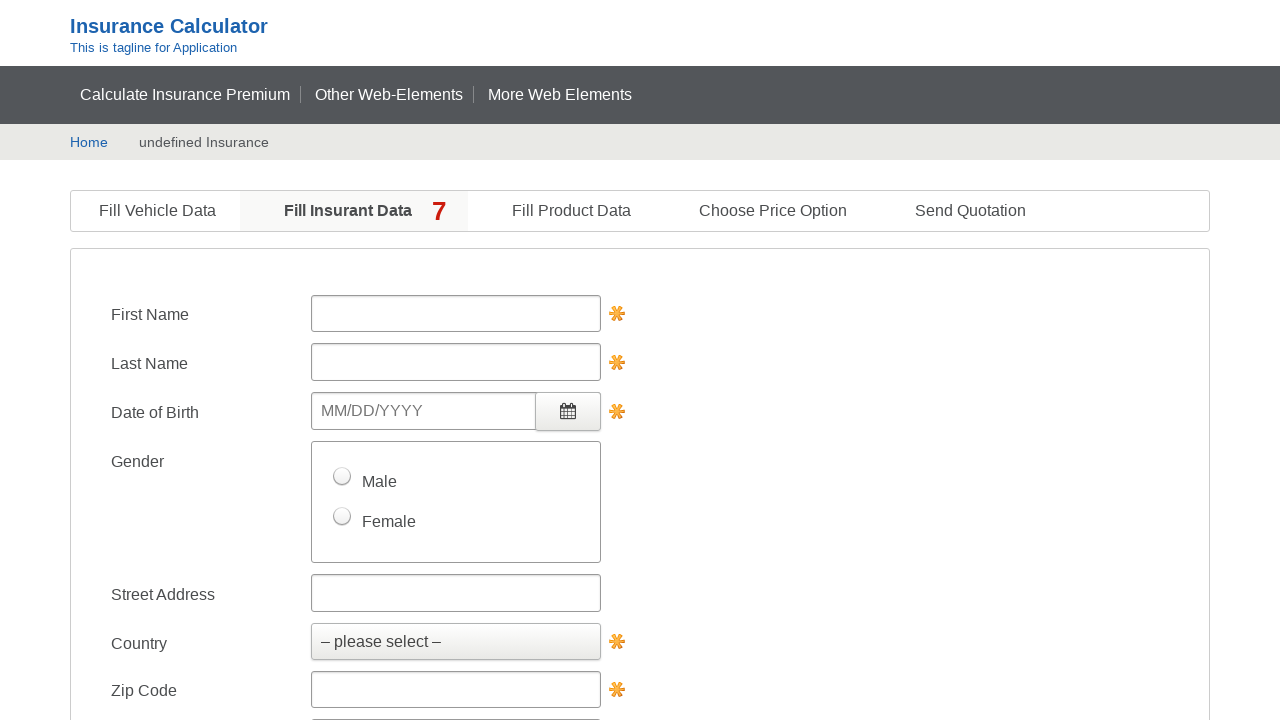

Filled firstname field with 'Sailaja' using JavaScript executor on insurance form
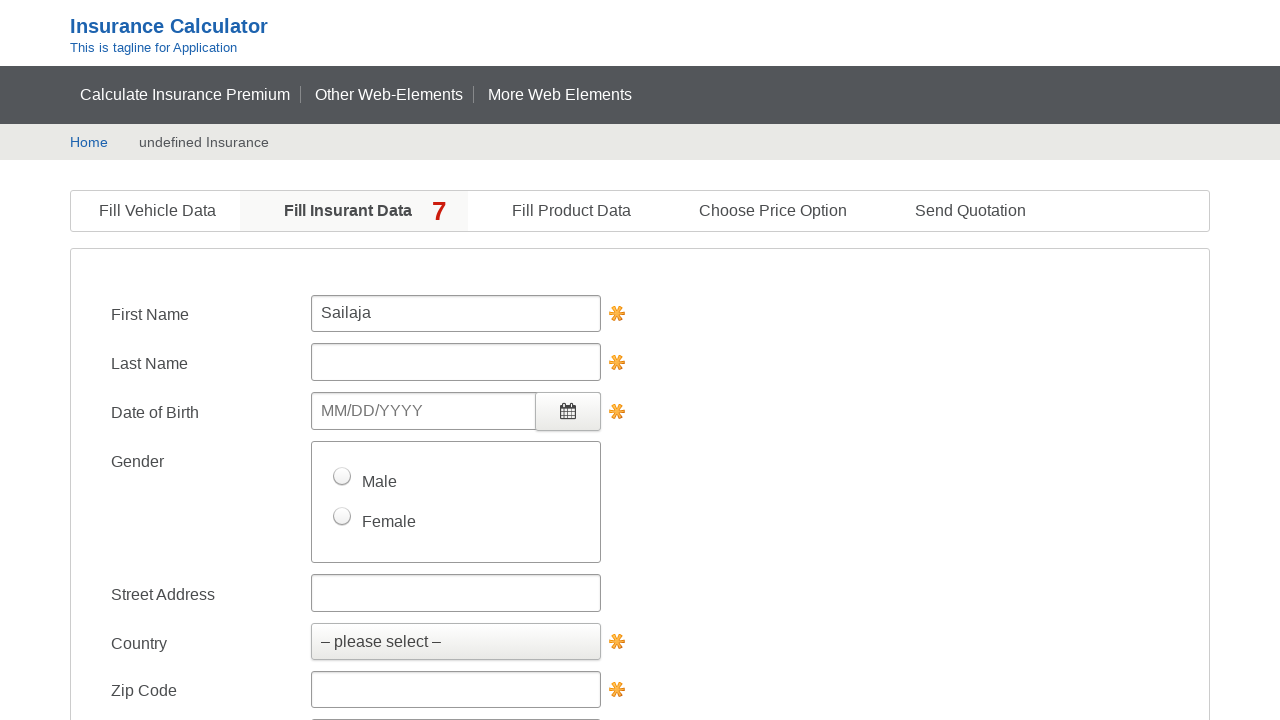

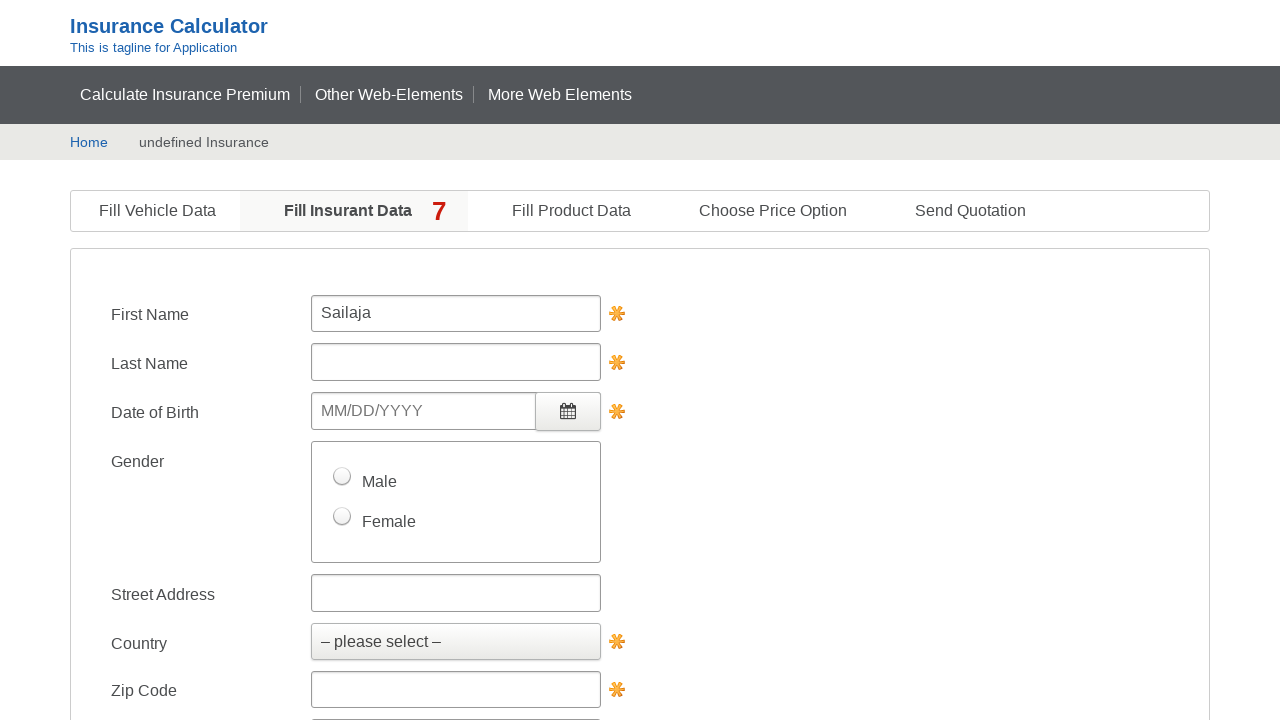